Tests product search functionality by typing a search term and verifying that the correct number of visible products are displayed

Starting URL: https://rahulshettyacademy.com/seleniumPractise/#/

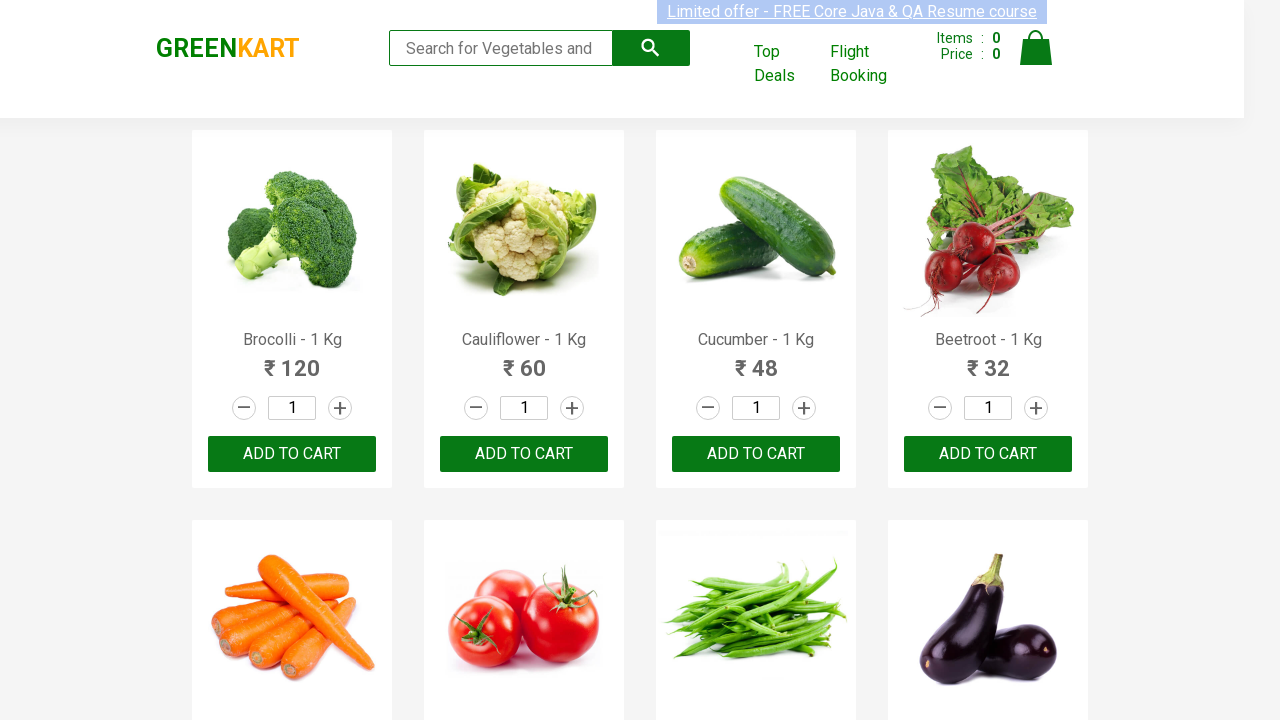

Typed 'ca' in search field on .search-keyword
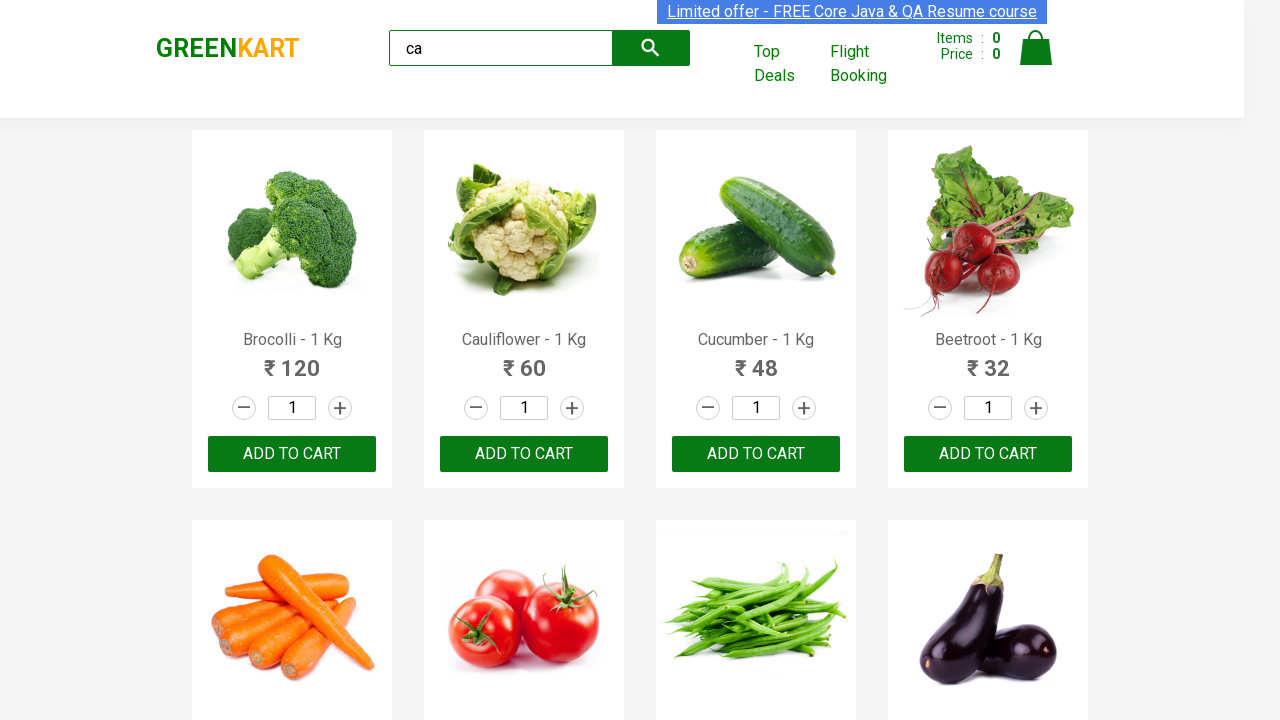

Waited 2 seconds for search results to filter
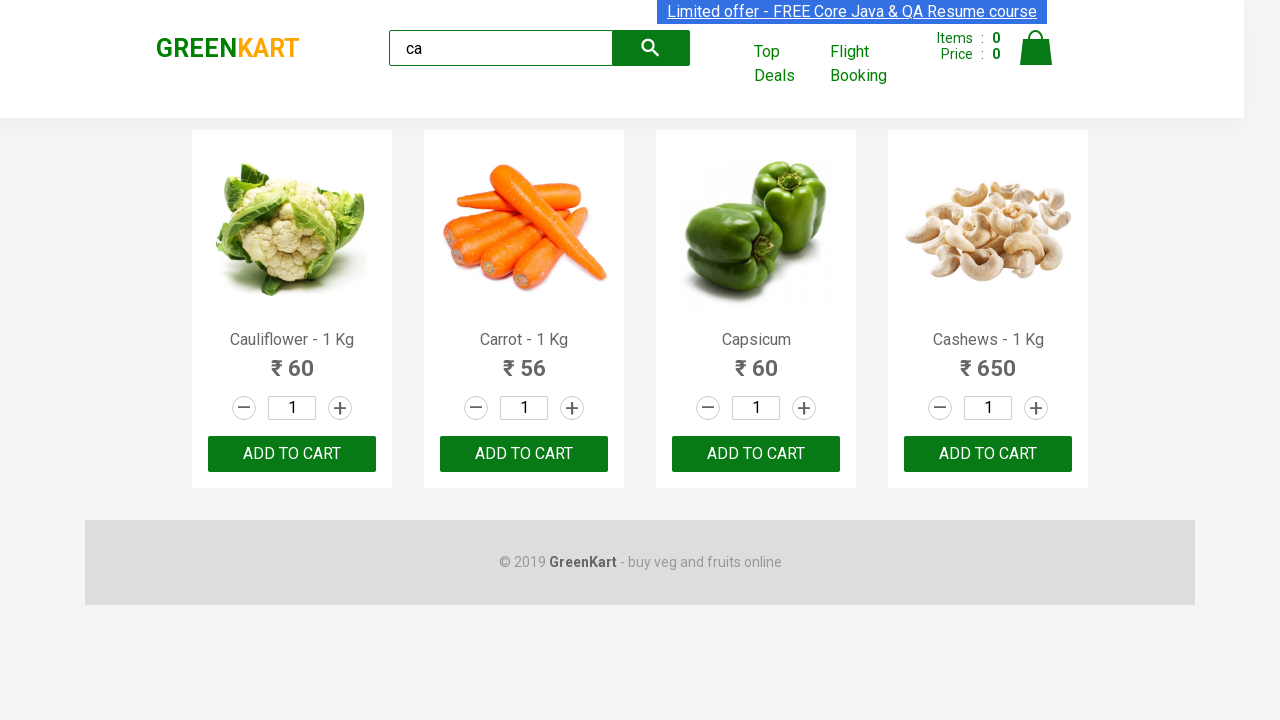

Located all visible product elements
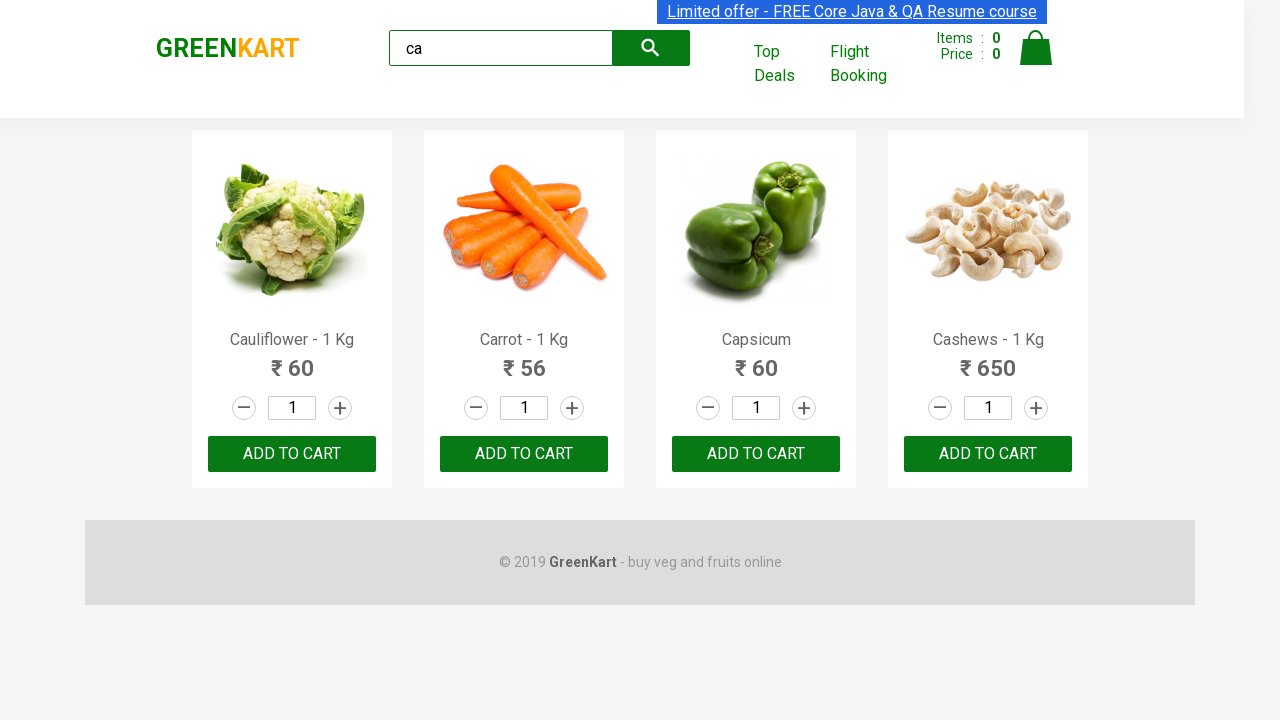

Verified that exactly 4 visible products are displayed
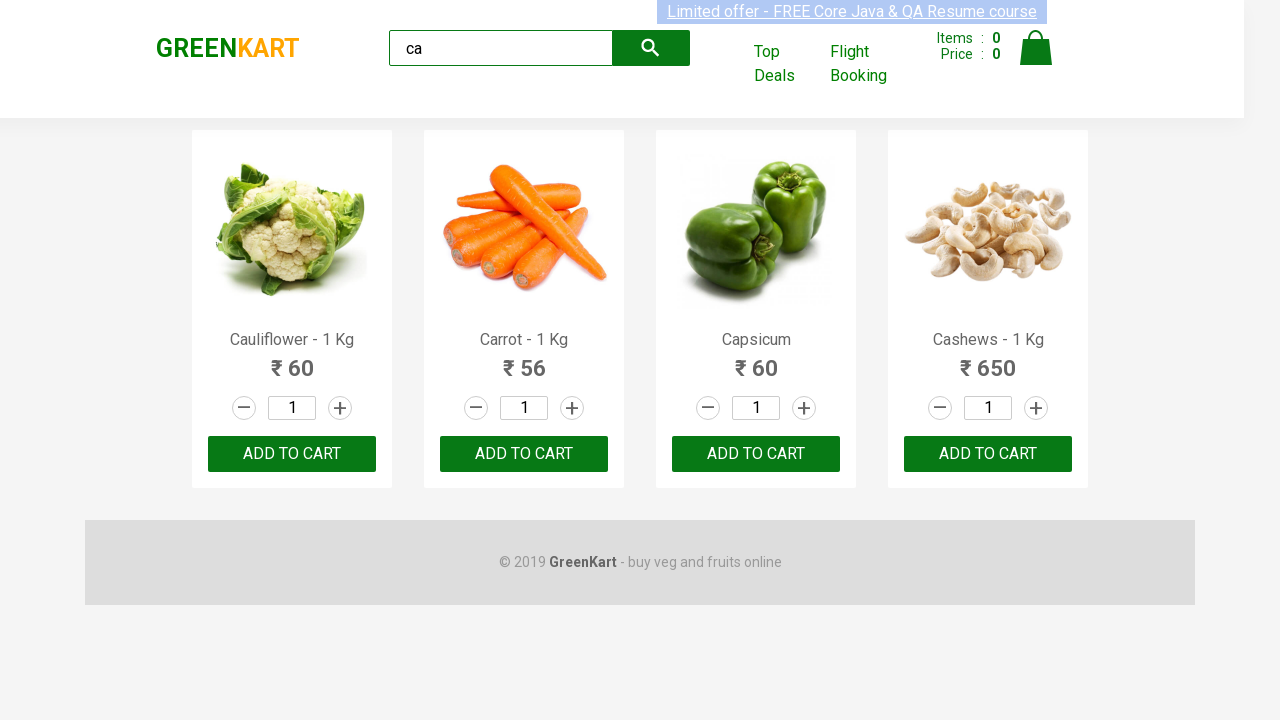

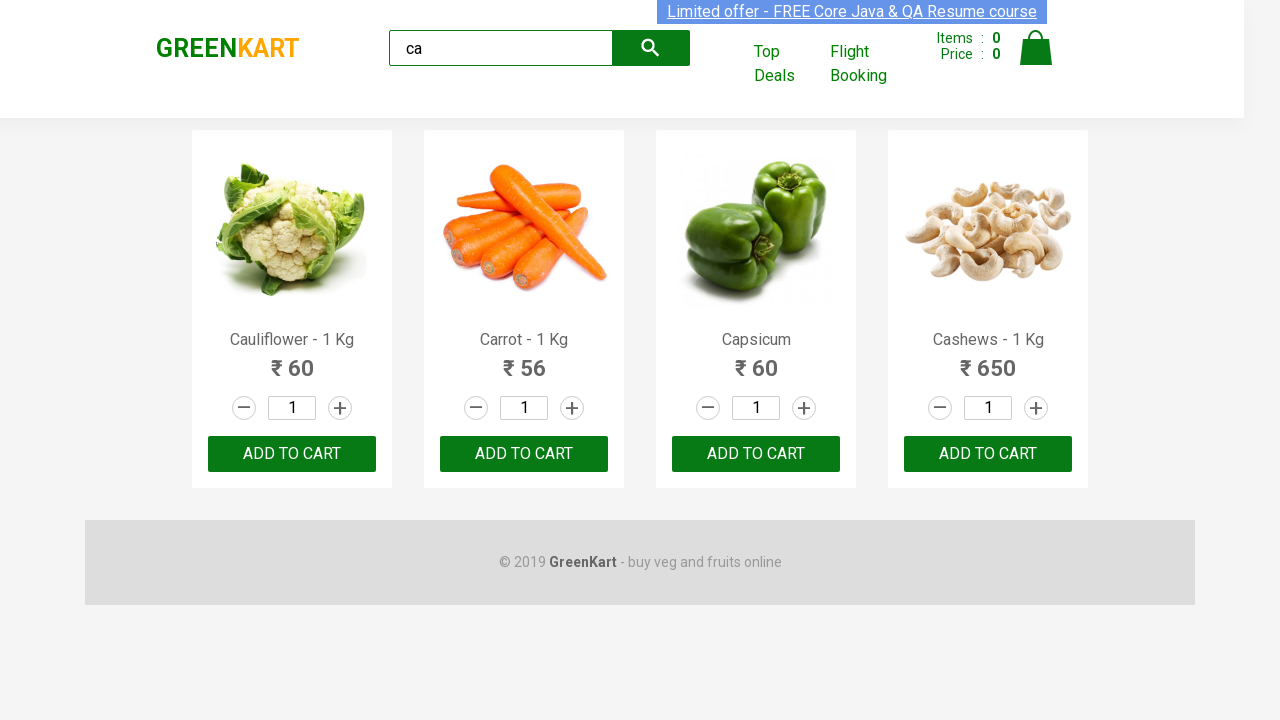